Tests checkbox functionality by verifying default states of two checkboxes, clicking both to toggle their states, and confirming the new states.

Starting URL: https://practice.cydeo.com/checkboxes

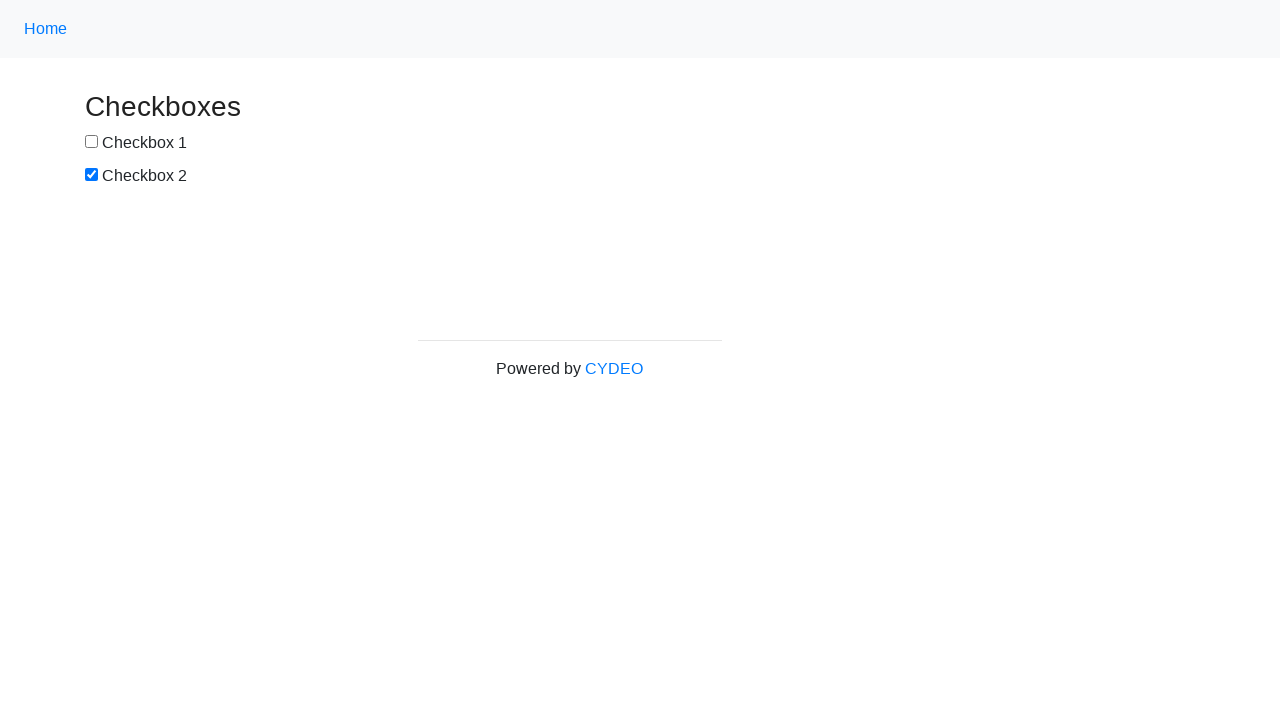

Located checkbox1 element
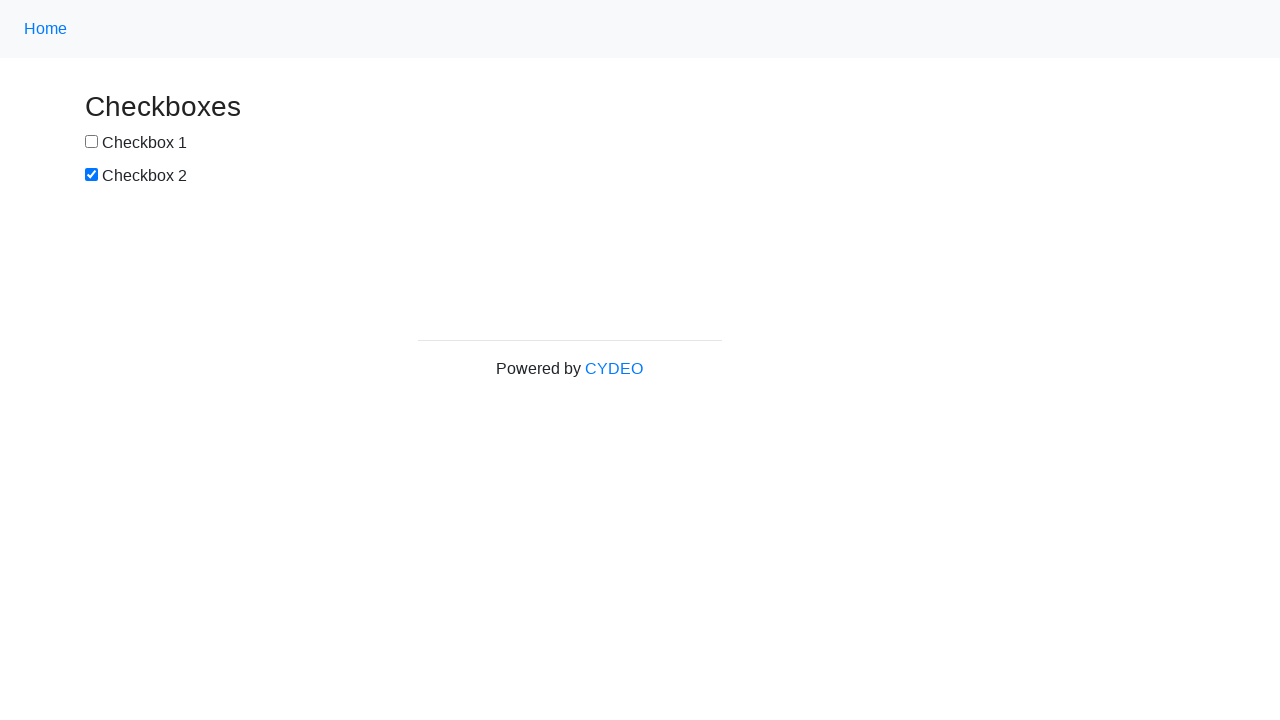

Located checkbox2 element
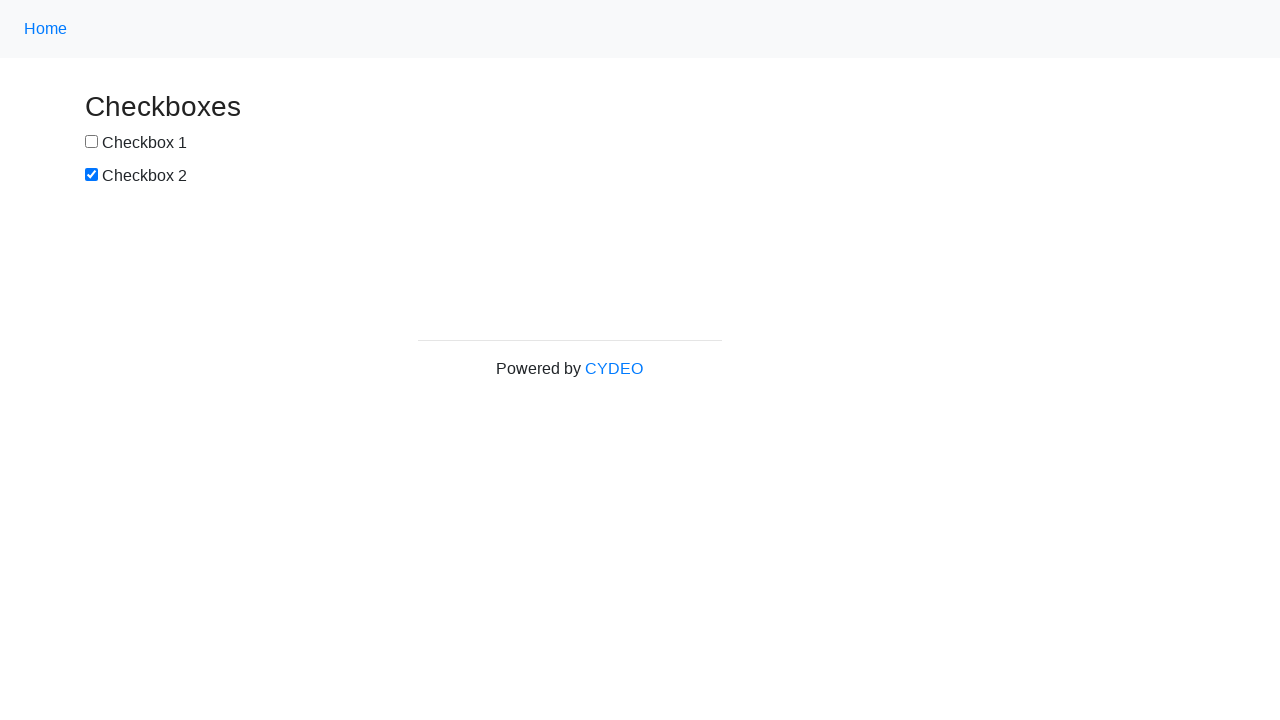

Verified checkbox1 is NOT selected by default
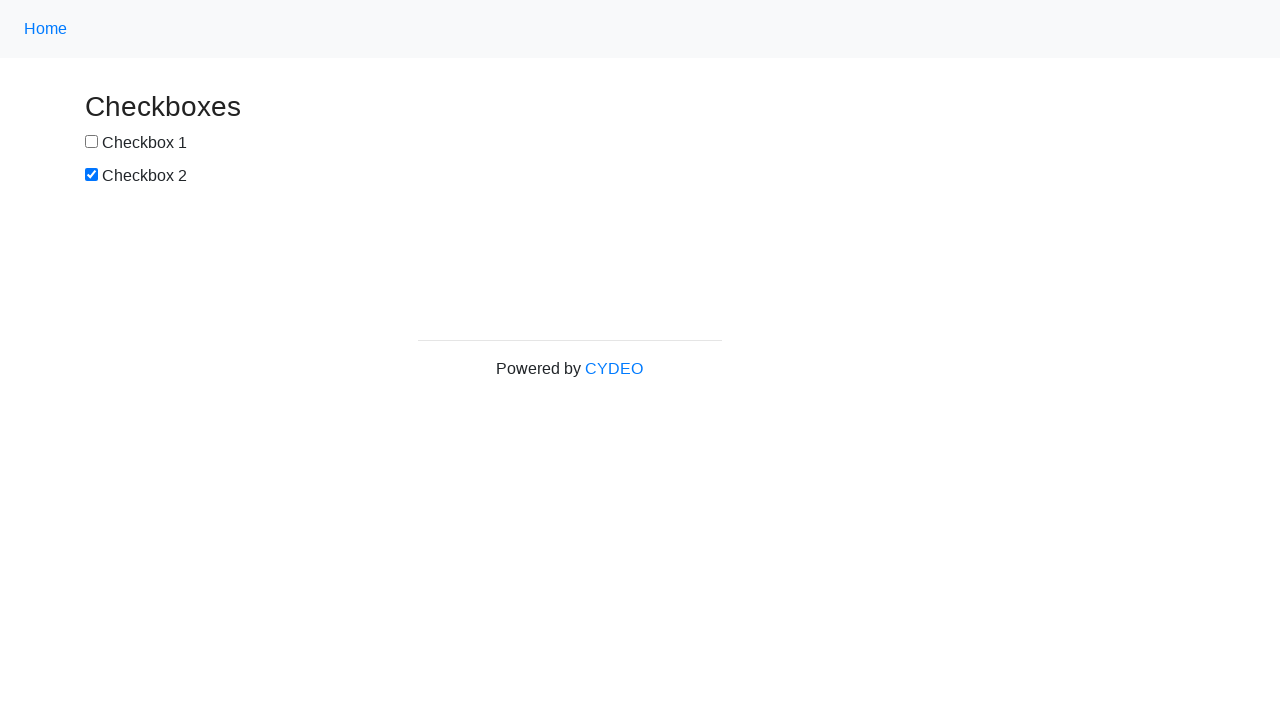

Verified checkbox2 is SELECTED by default
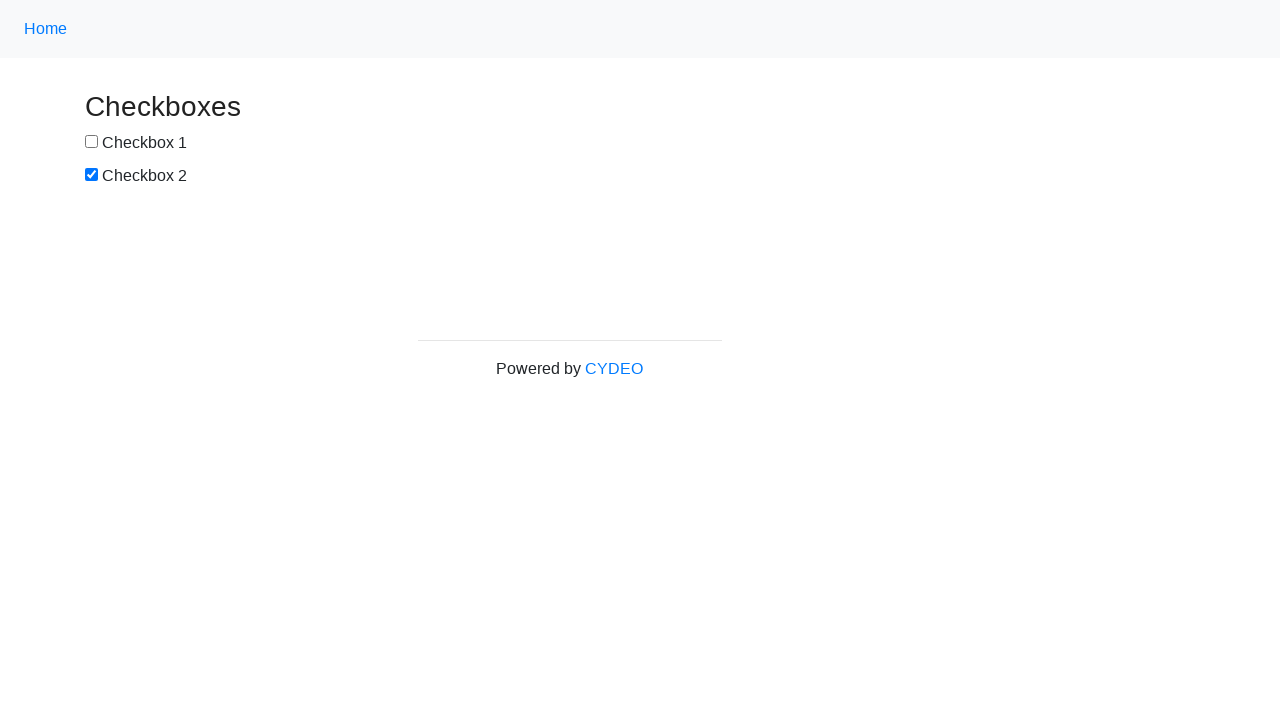

Clicked checkbox1 to select it at (92, 142) on input[name='checkbox1']
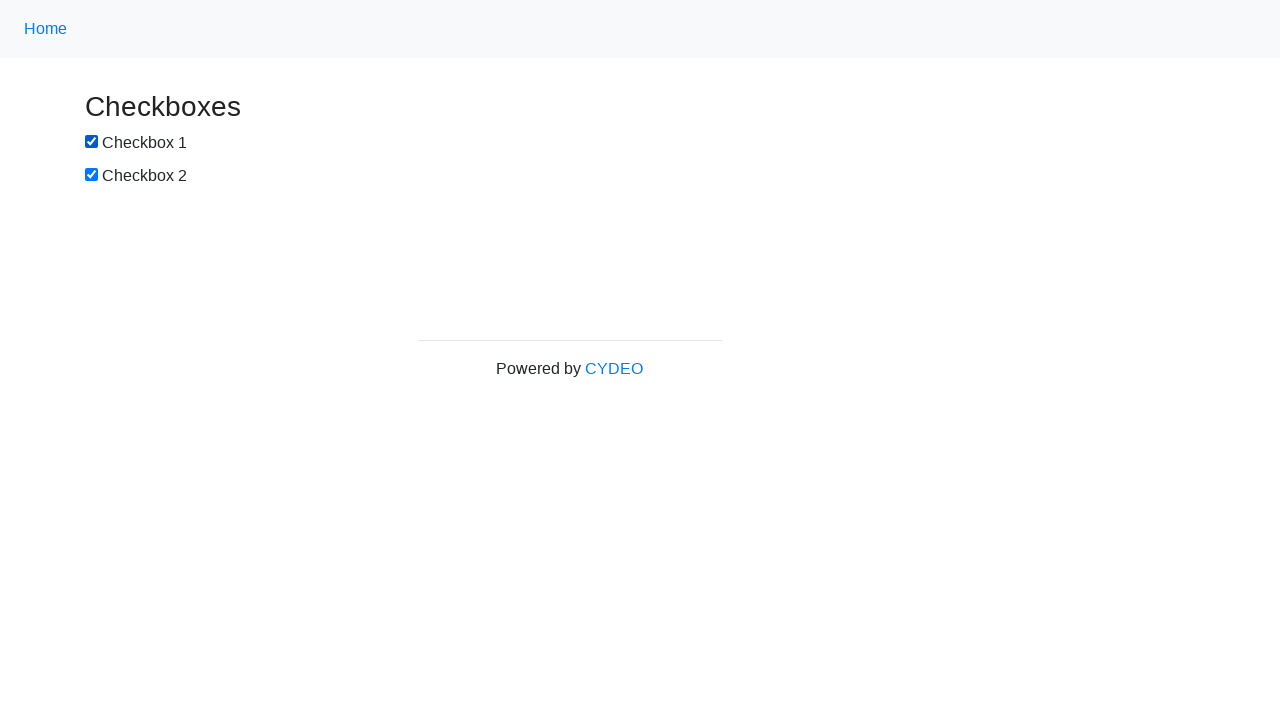

Clicked checkbox2 to deselect it at (92, 175) on input[name='checkbox2']
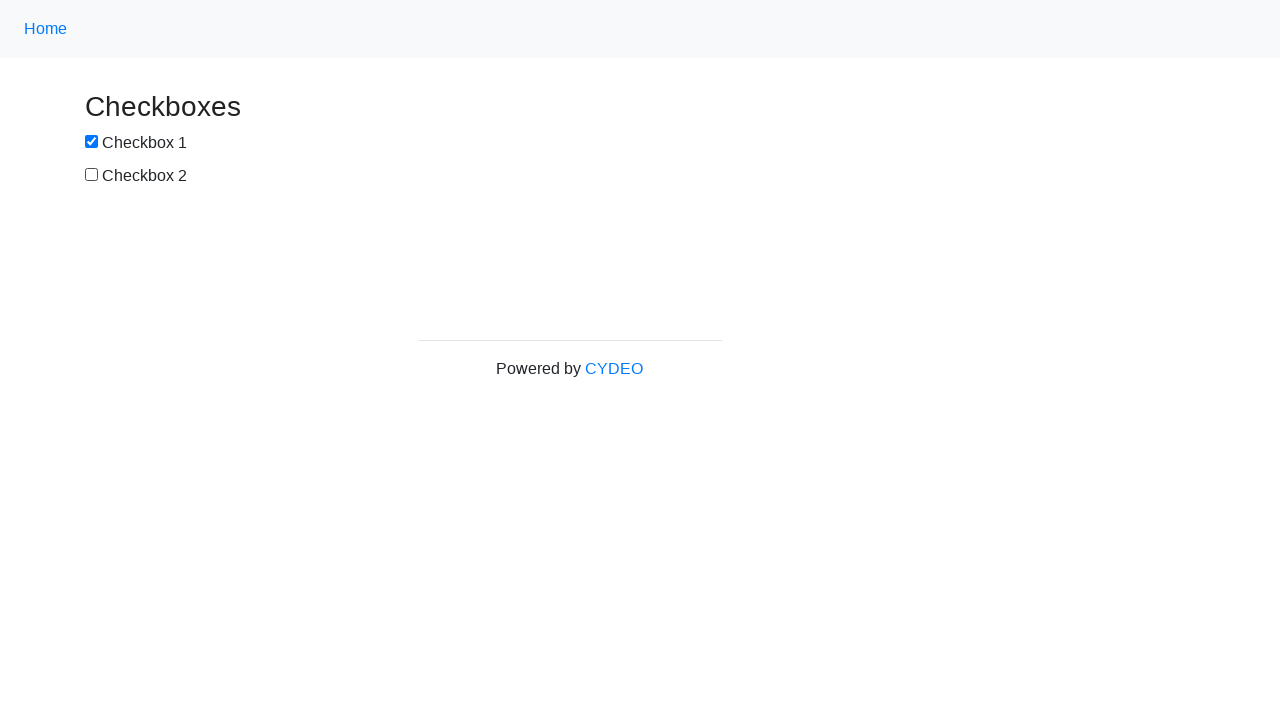

Verified checkbox1 is now SELECTED after clicking
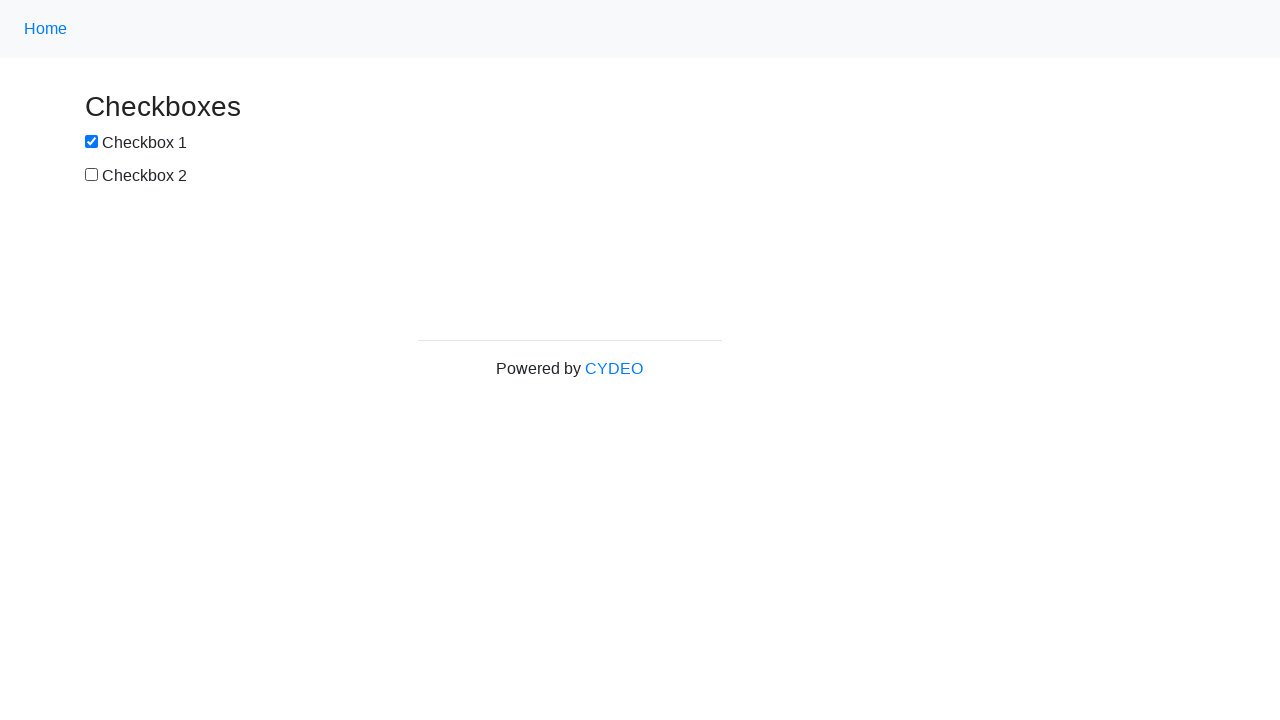

Verified checkbox2 is now NOT selected after clicking
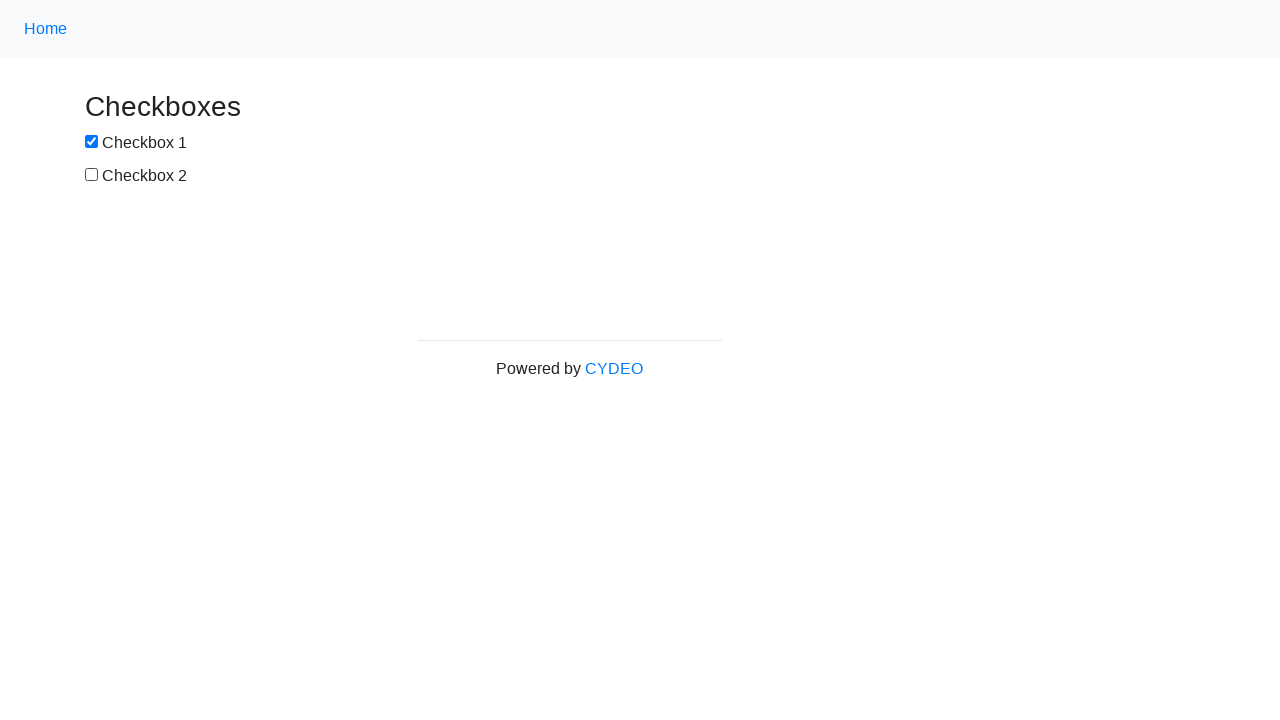

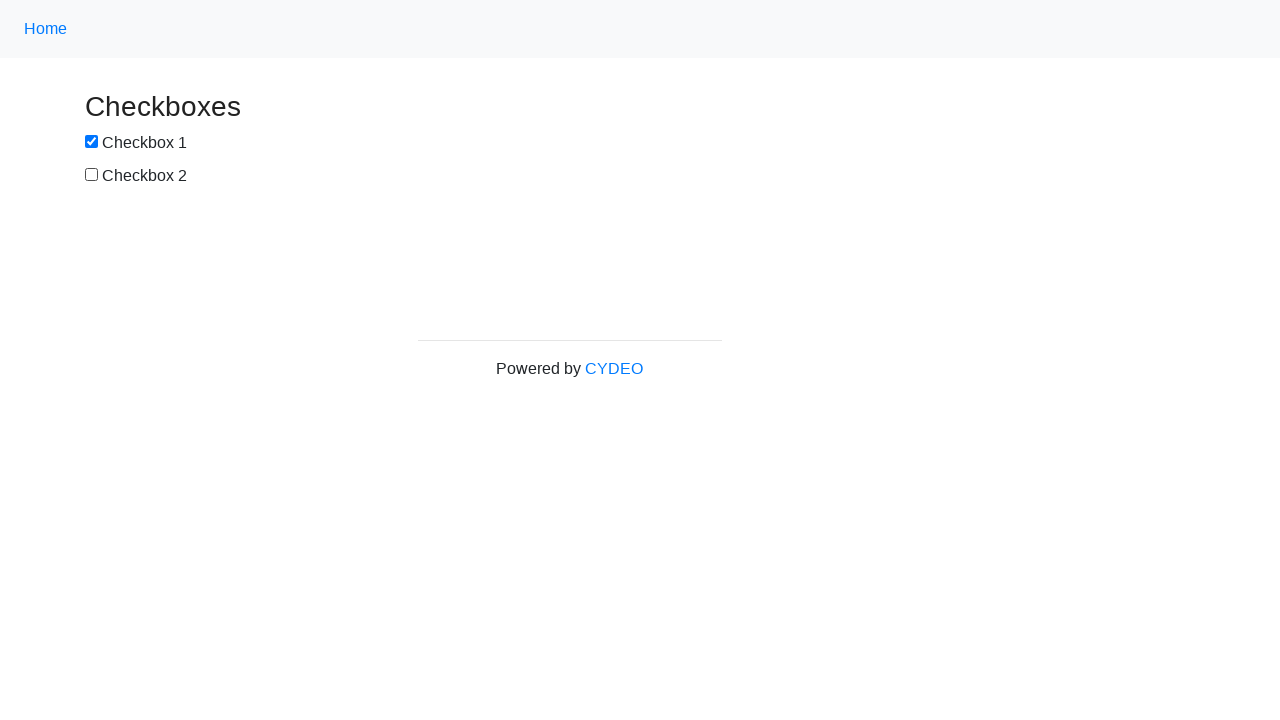